Finds the column index of a given column name (Last Name) in the table

Starting URL: http://automationbykrishna.com/#

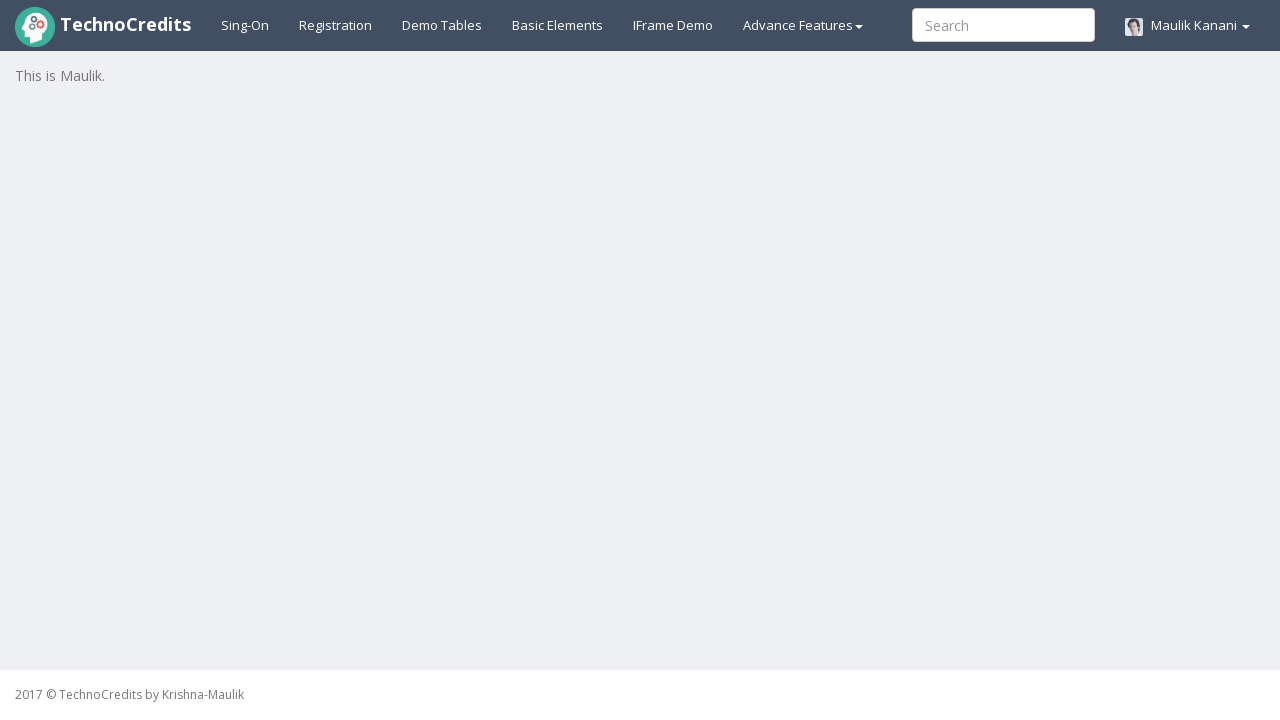

Clicked on Demo Tables link at (442, 25) on xpath=//a[@id='demotable']
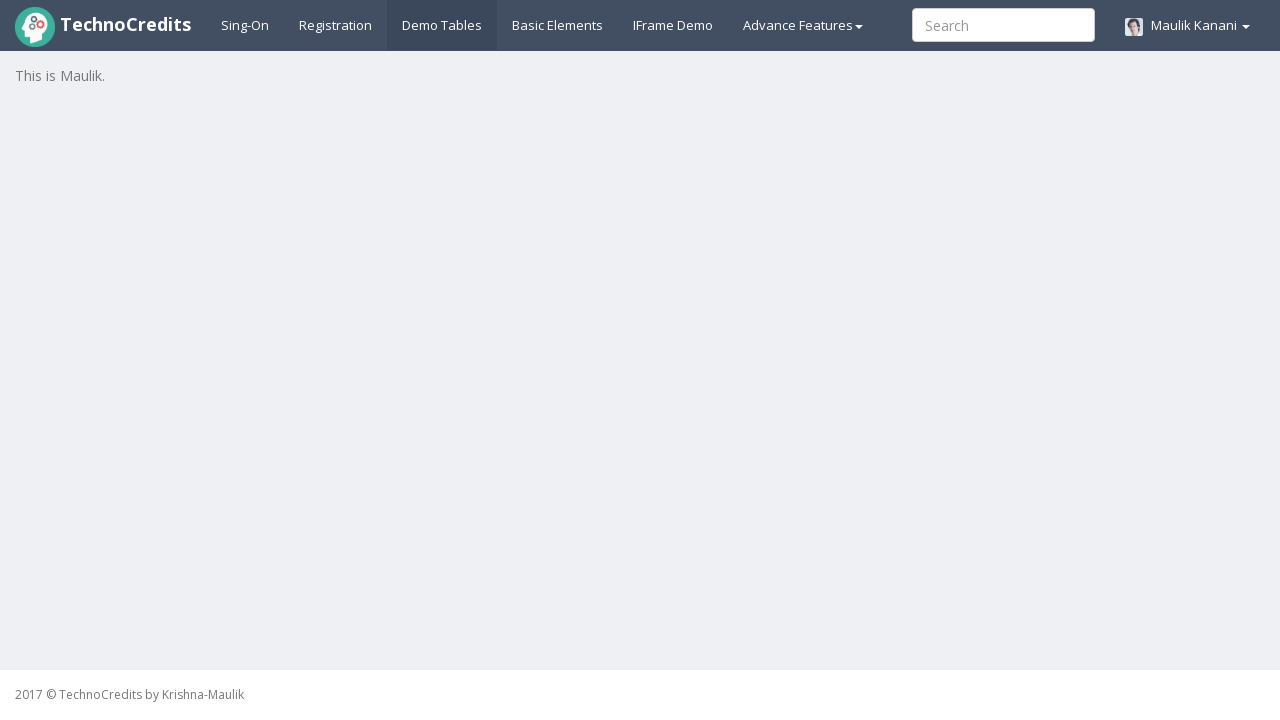

Waited 5 seconds for tables to load
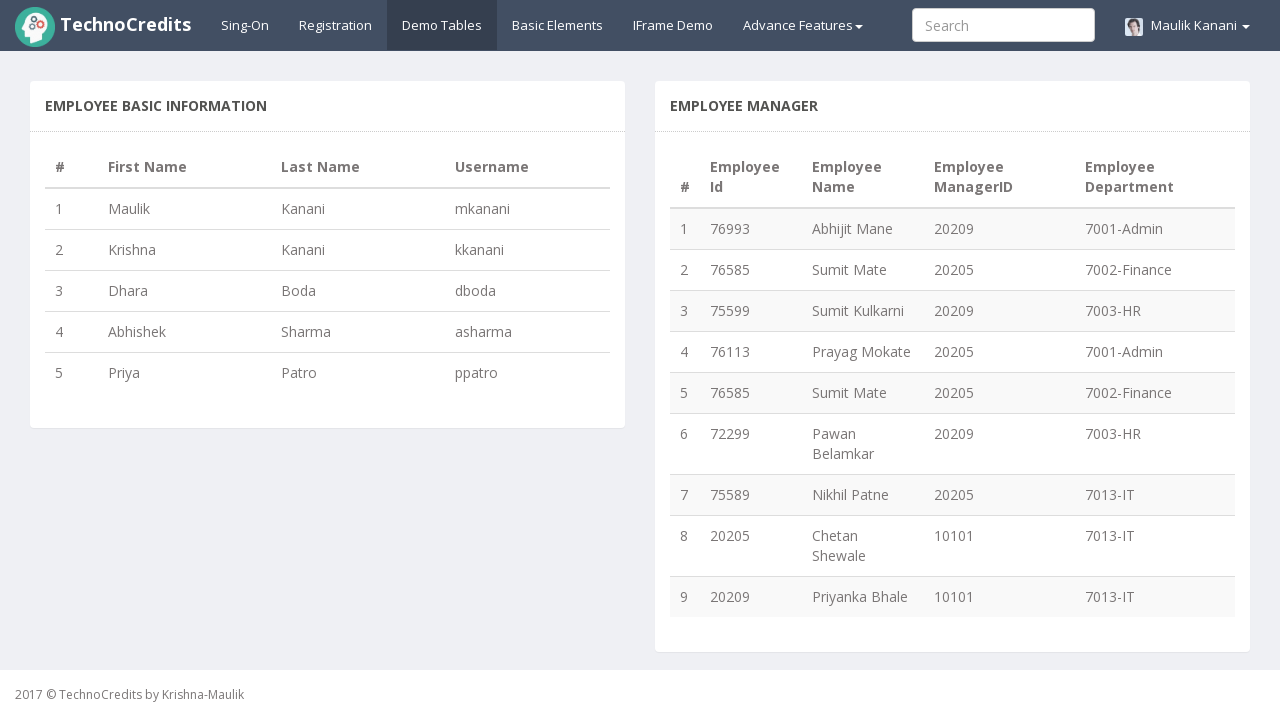

Located all column headers in table1
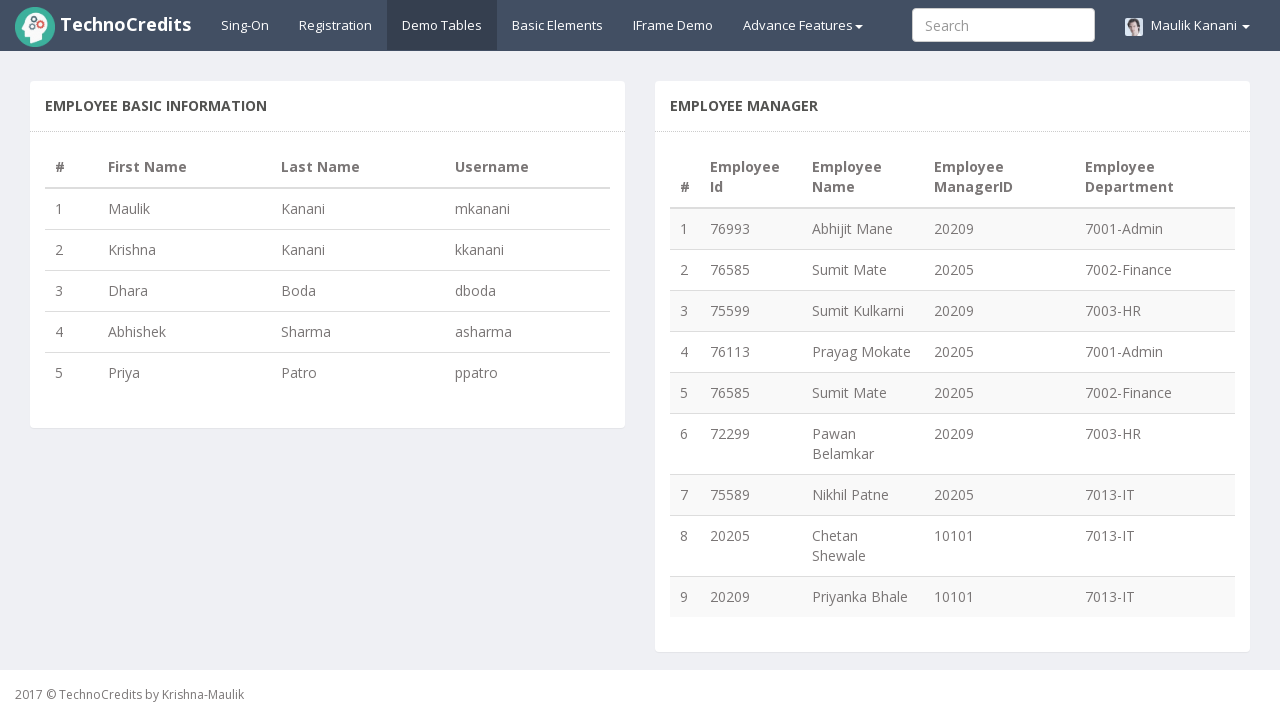

Retrieved text content of column header 1: '#'
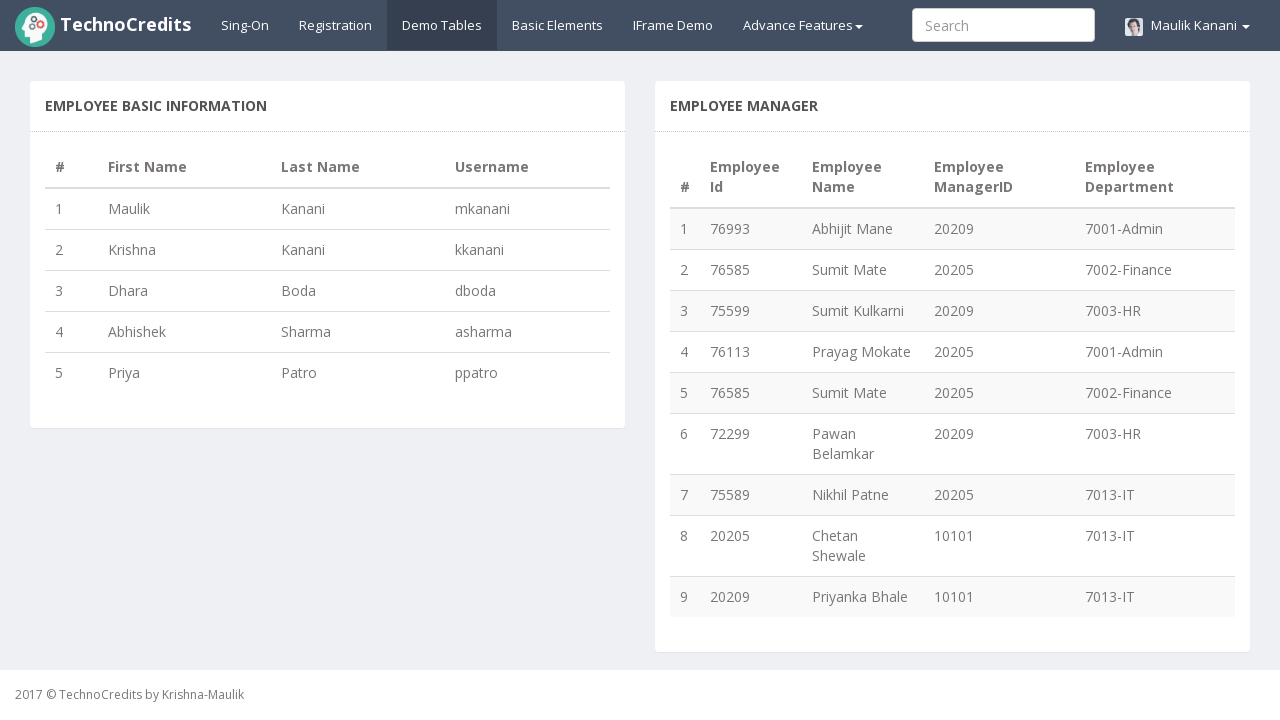

Retrieved text content of column header 2: 'First Name'
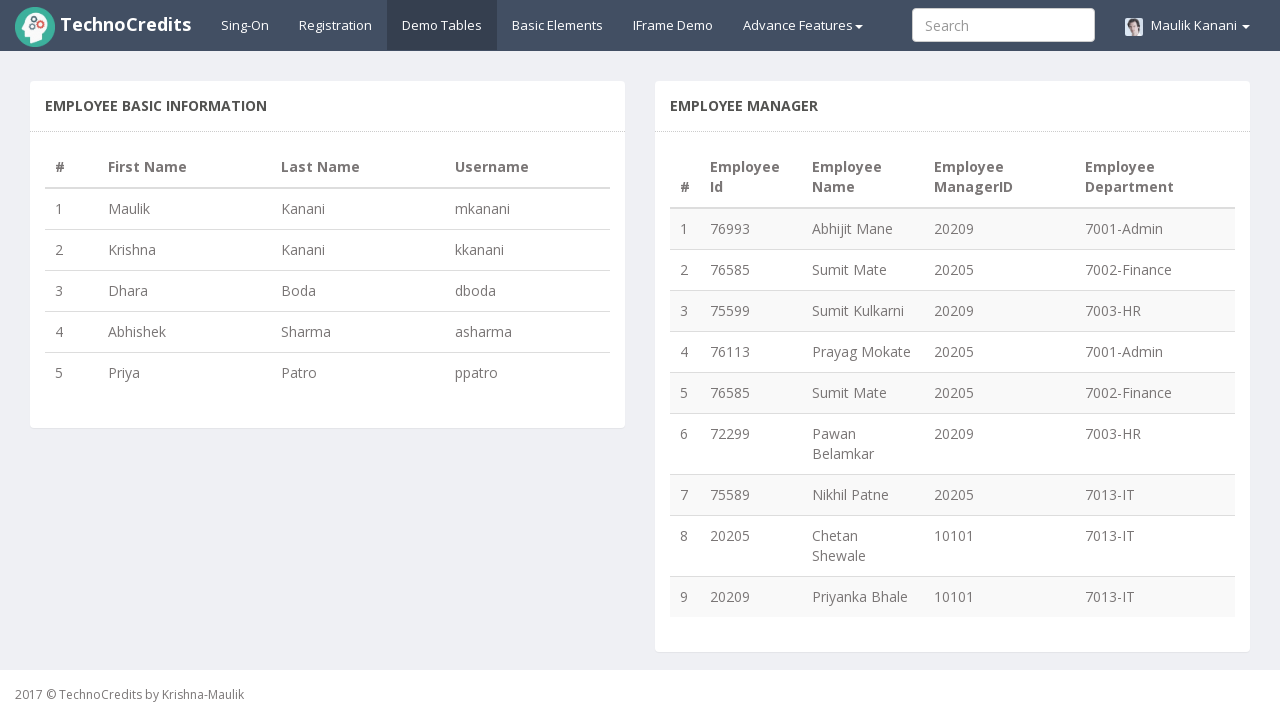

Retrieved text content of column header 3: 'Last Name'
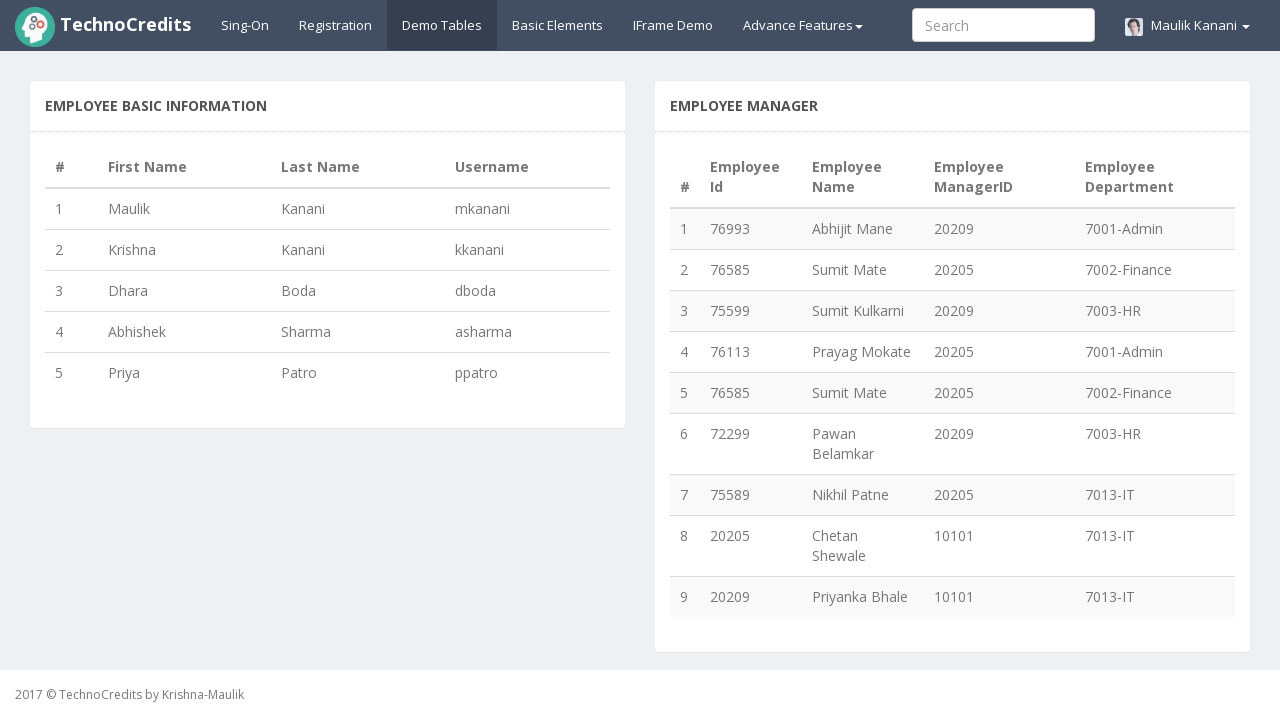

Found 'Last Name' column at index 3
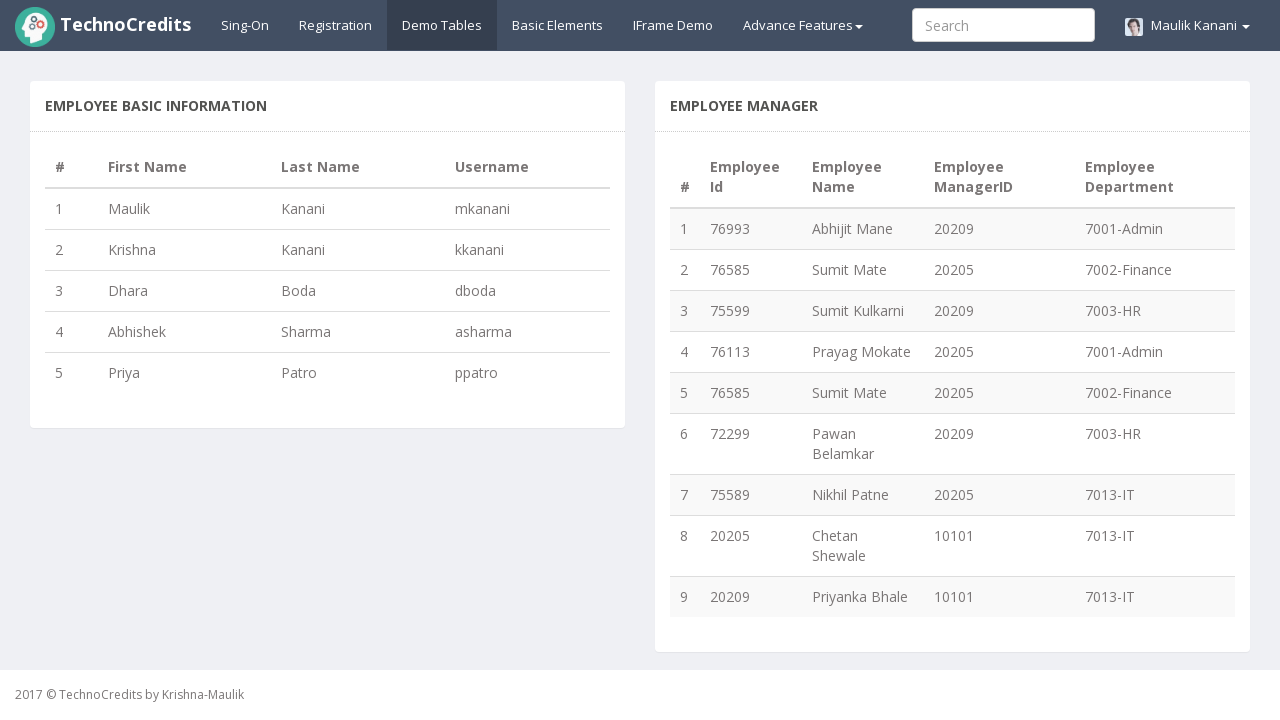

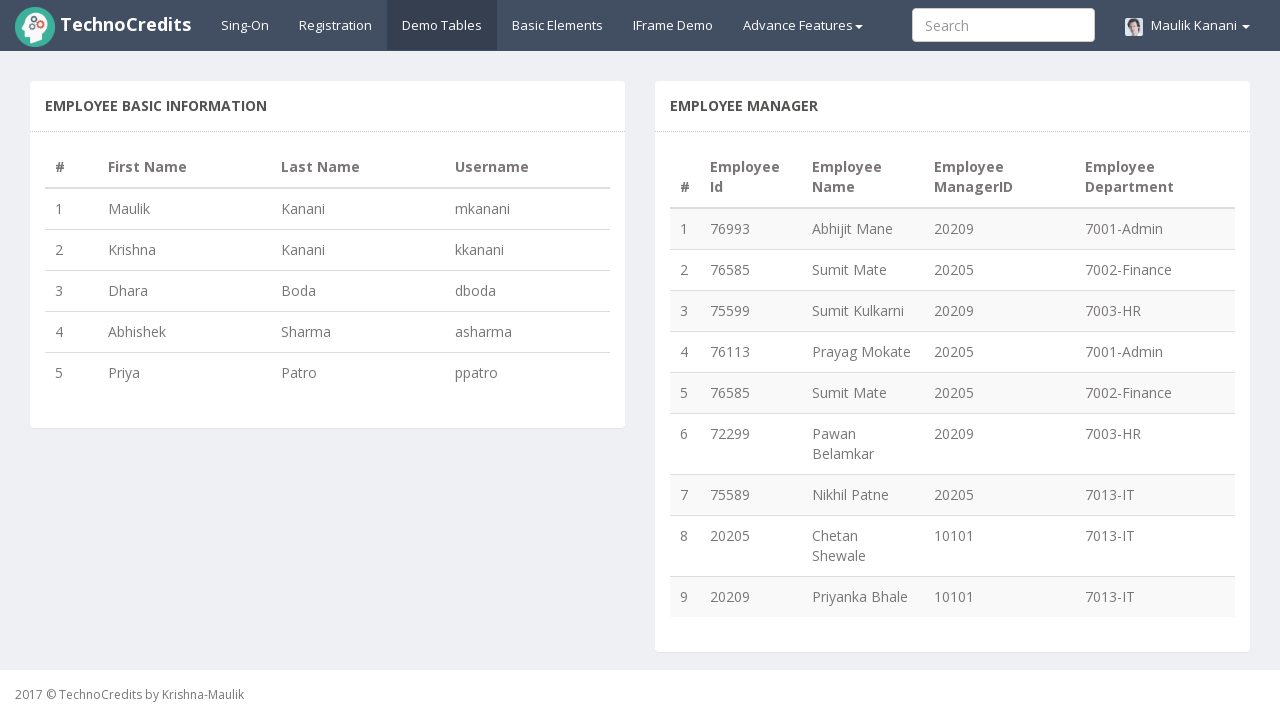